Tests flight search functionality by selecting departure and destination cities, then searching for available flights

Starting URL: https://blazedemo.com/

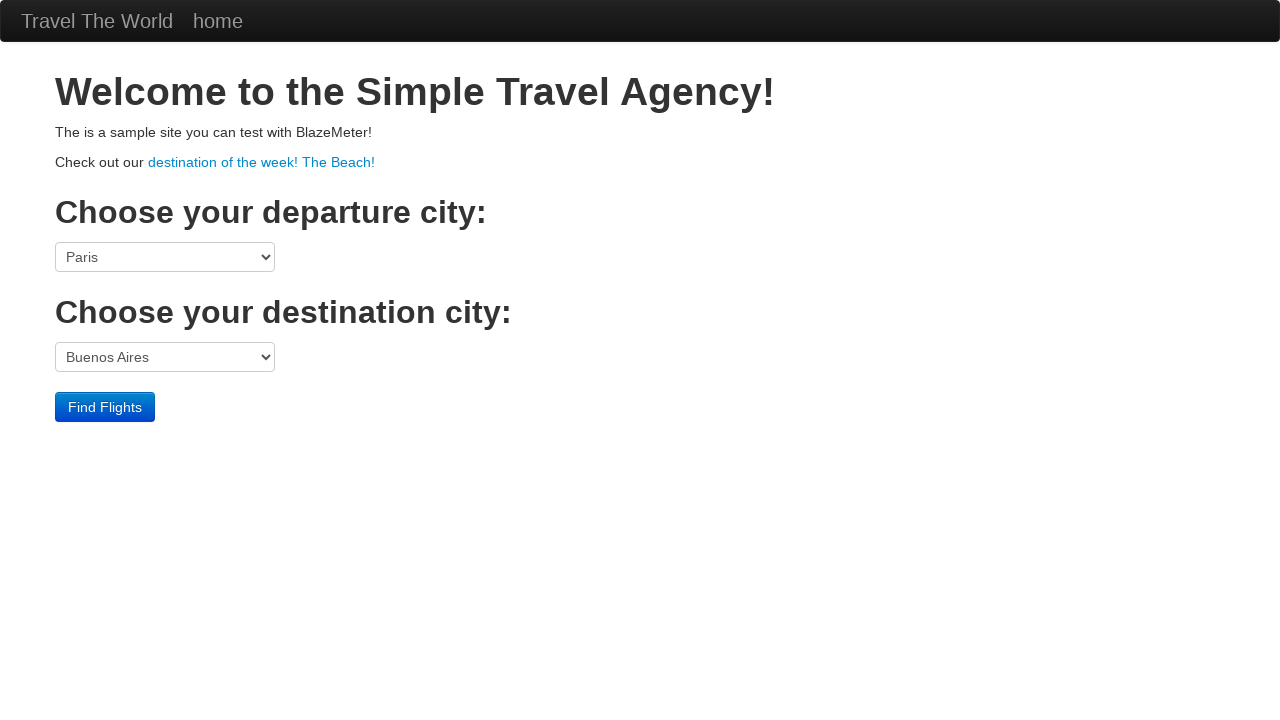

Selected Boston as departure city on select[name='fromPort']
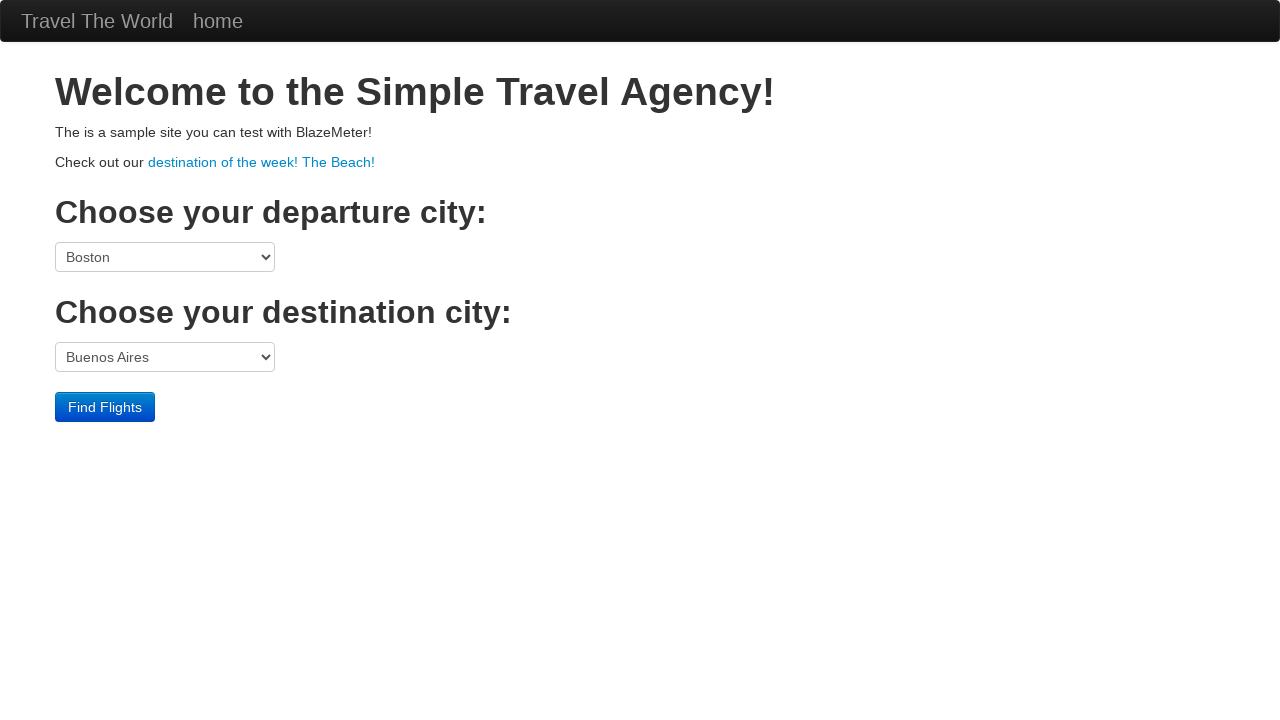

Selected London as destination city on select[name='toPort']
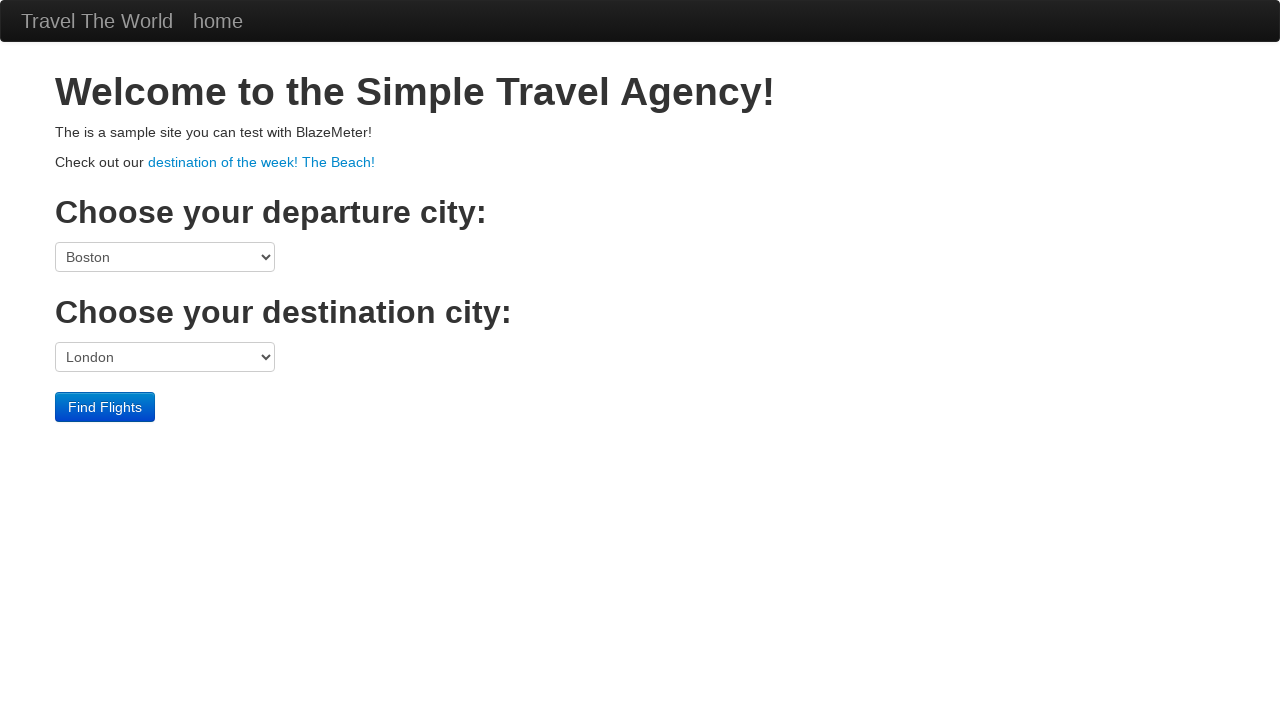

Clicked Find Flights button to search for available flights at (105, 407) on .btn-primary
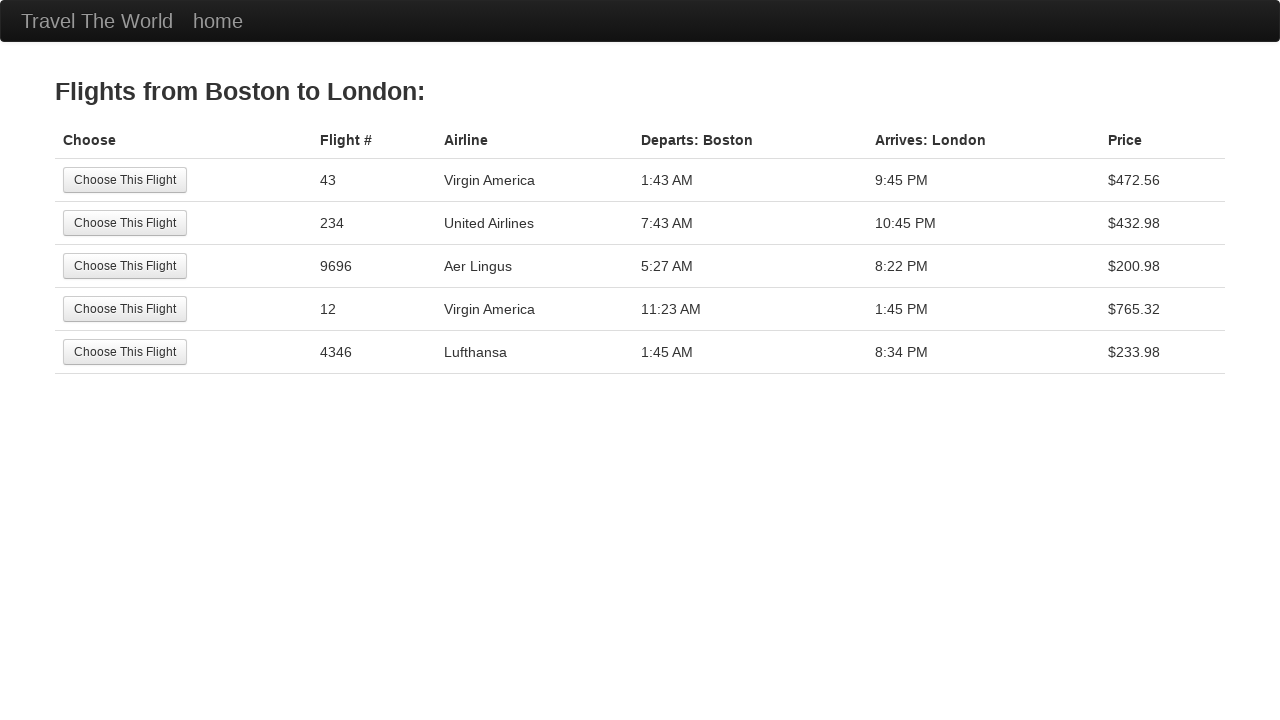

Flight search results page loaded successfully
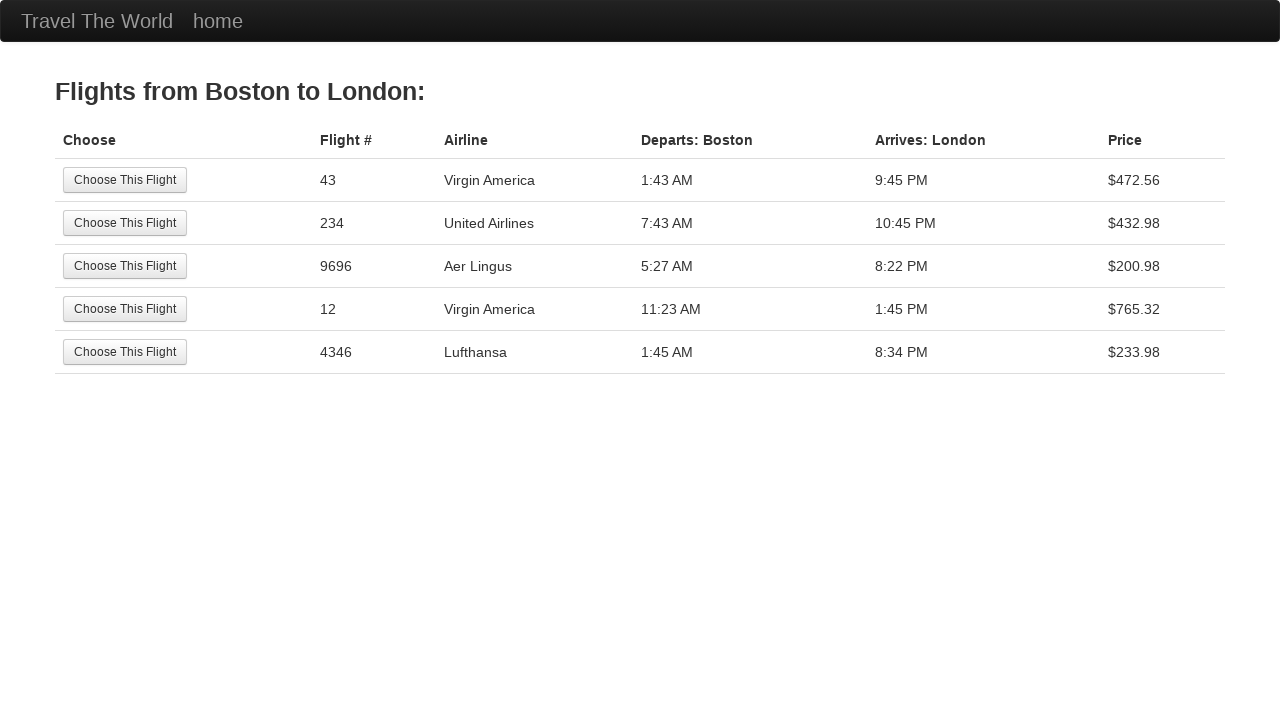

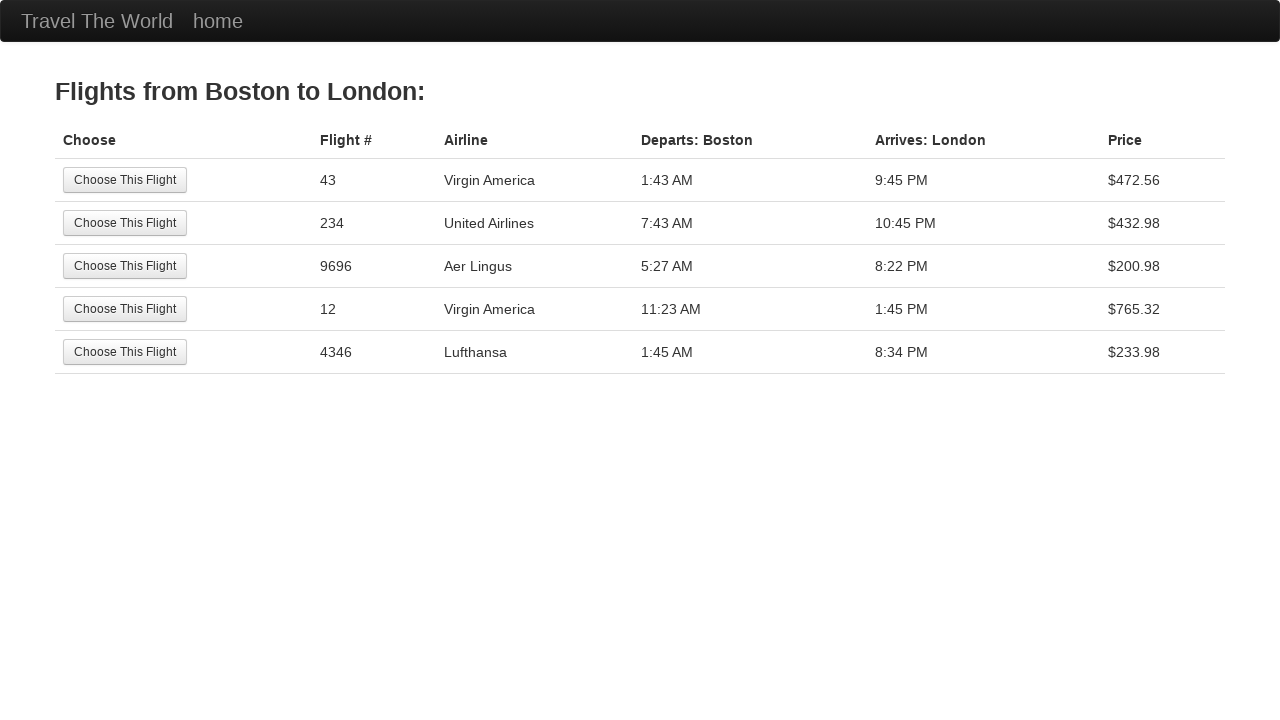